Tests sortable data tables by navigating to the tables page and verifying the sum of dues in Example 1 table

Starting URL: https://the-internet.herokuapp.com/

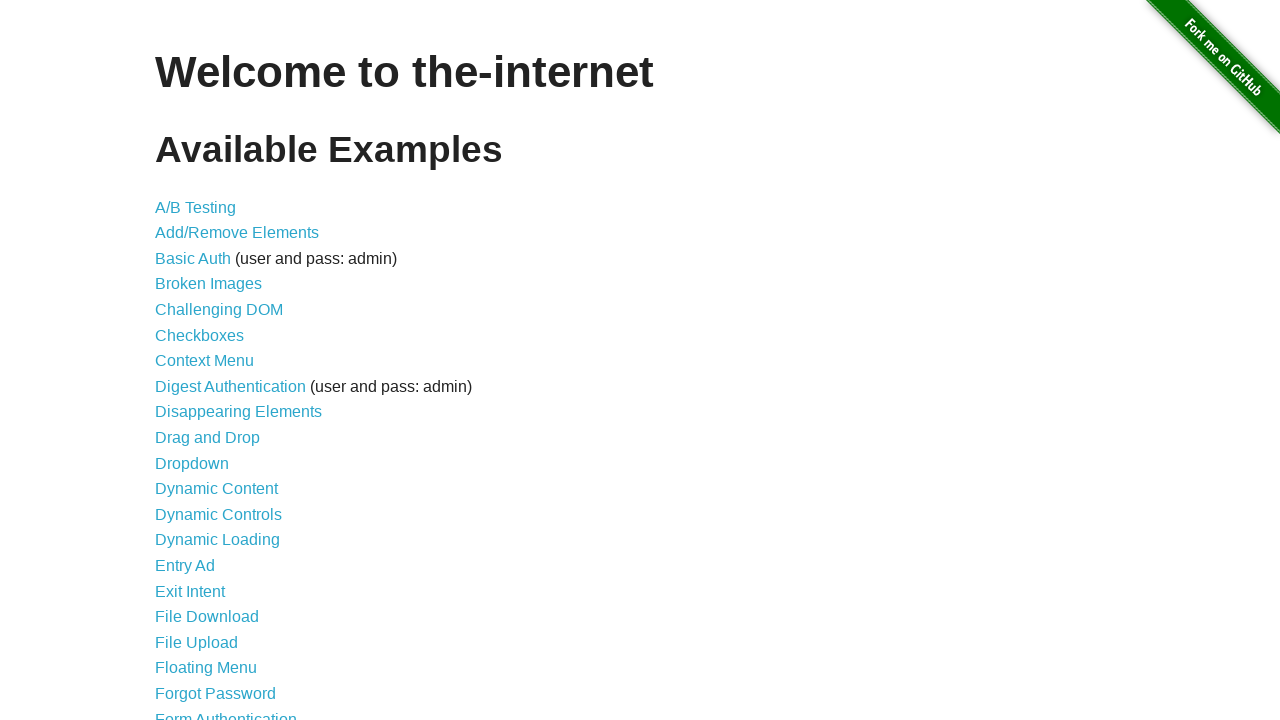

Clicked the Sortable Data Tables link at (230, 574) on a[href='/tables']
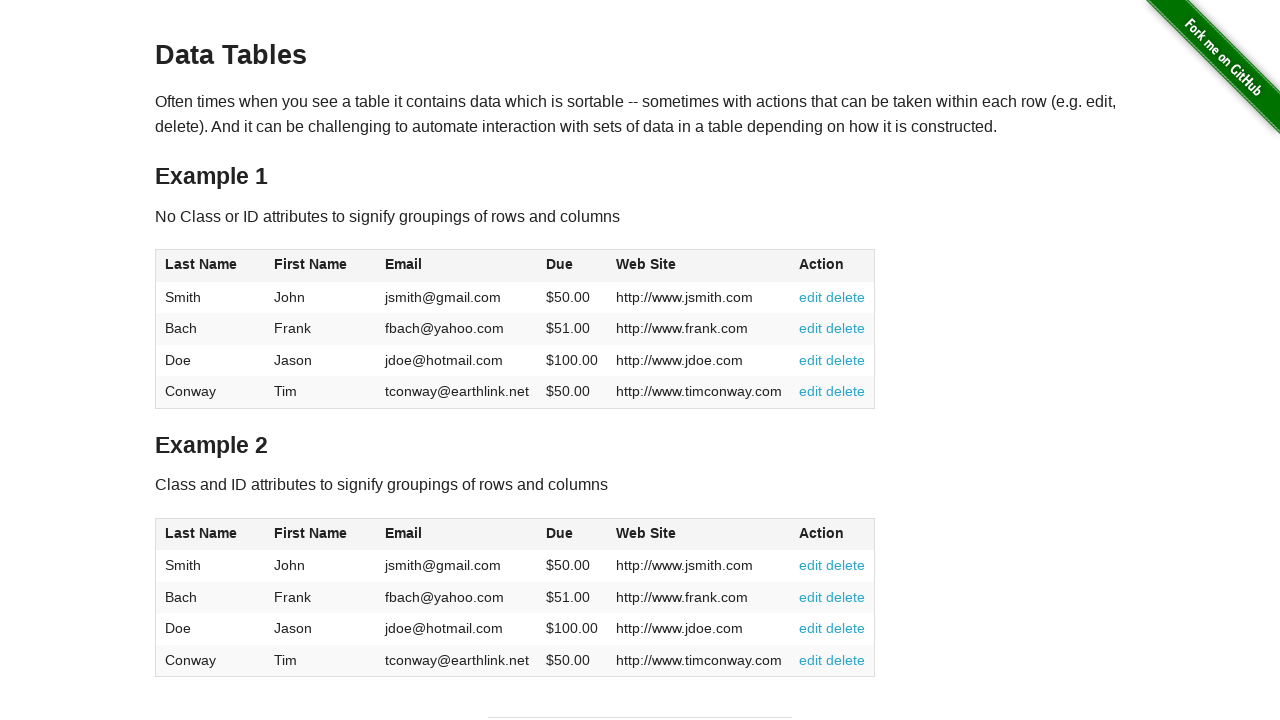

Waited for Example 1 table to load
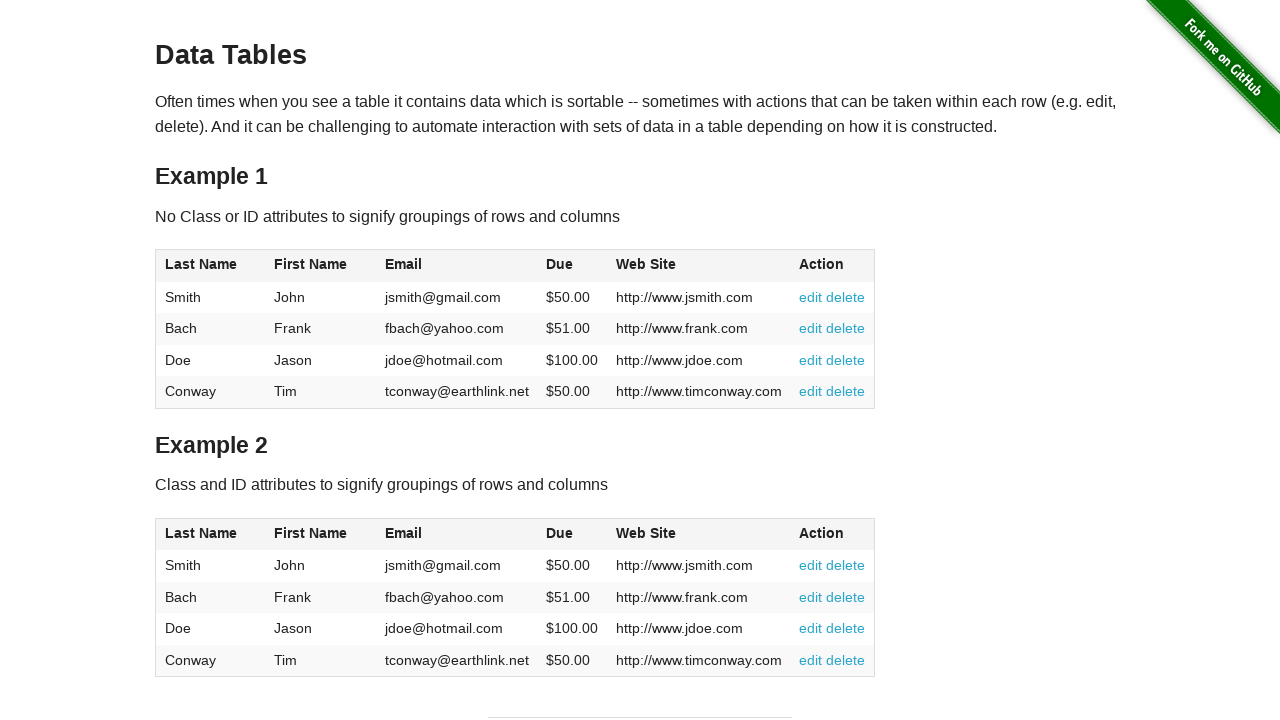

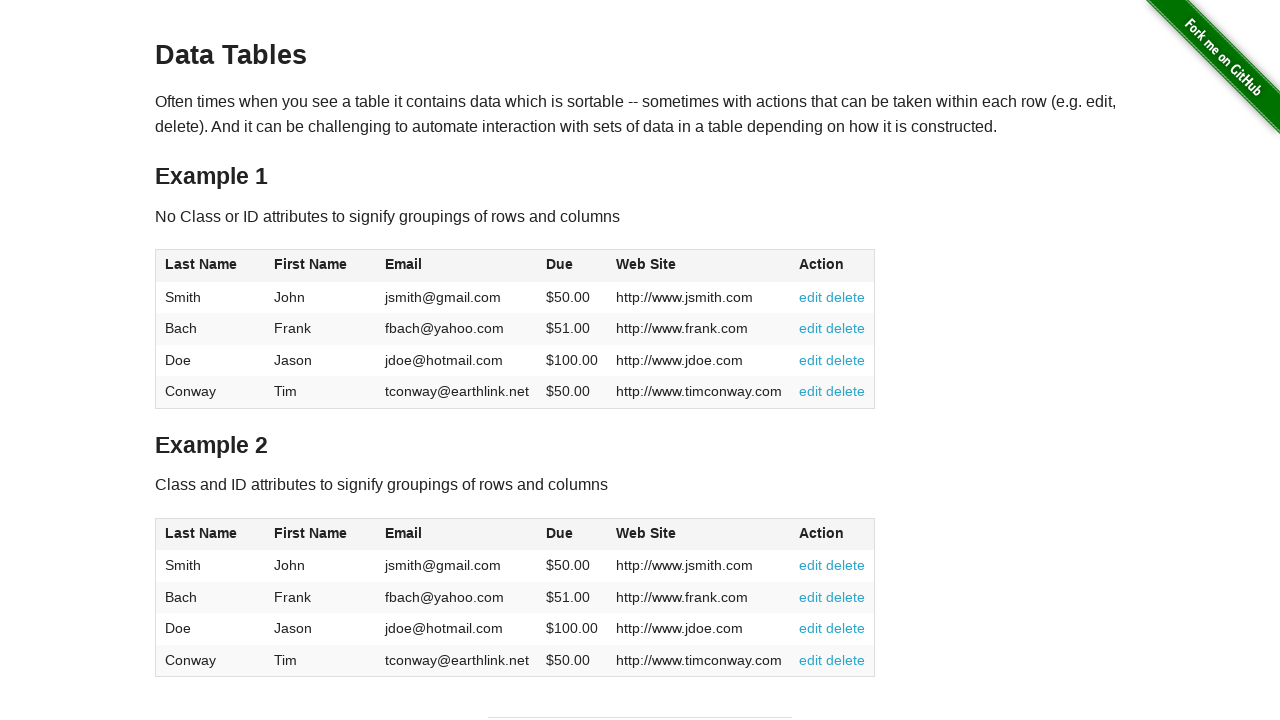